Tests scrolling functionality and table data validation by scrolling to a table, summing values in a column, and verifying against the displayed total

Starting URL: https://rahulshettyacademy.com/AutomationPractice/

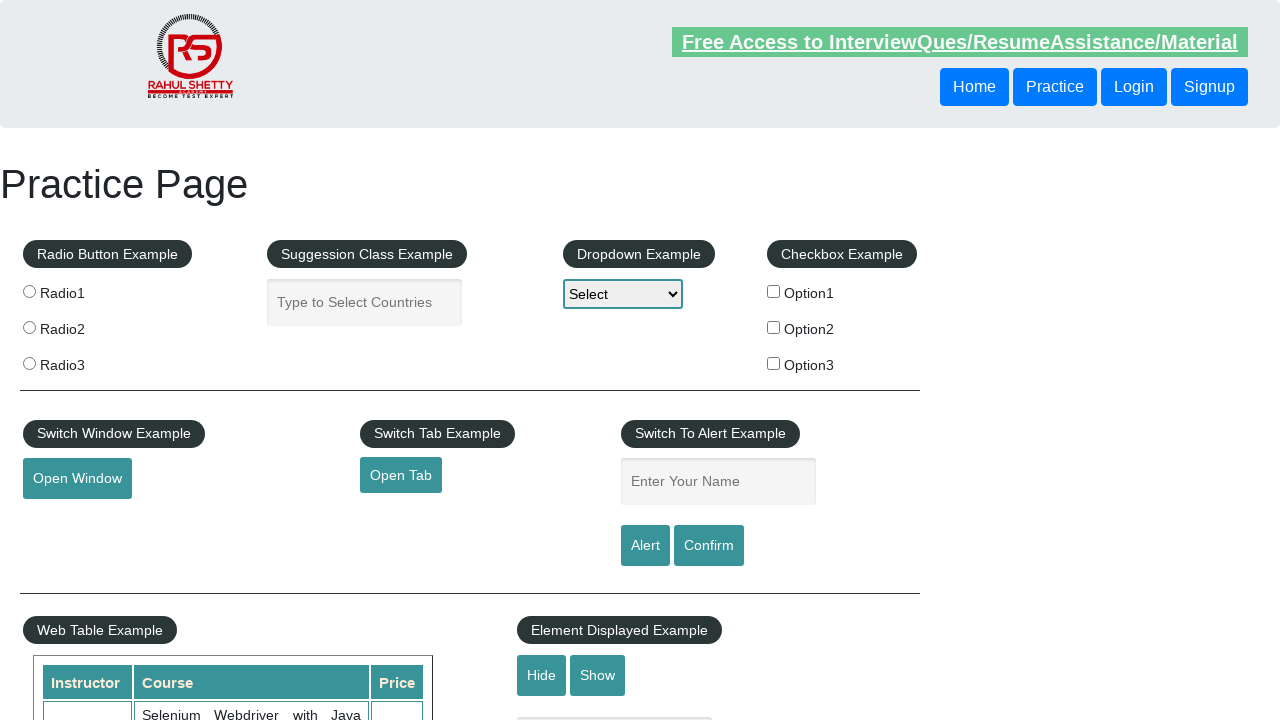

Scrolled main window down by 500px
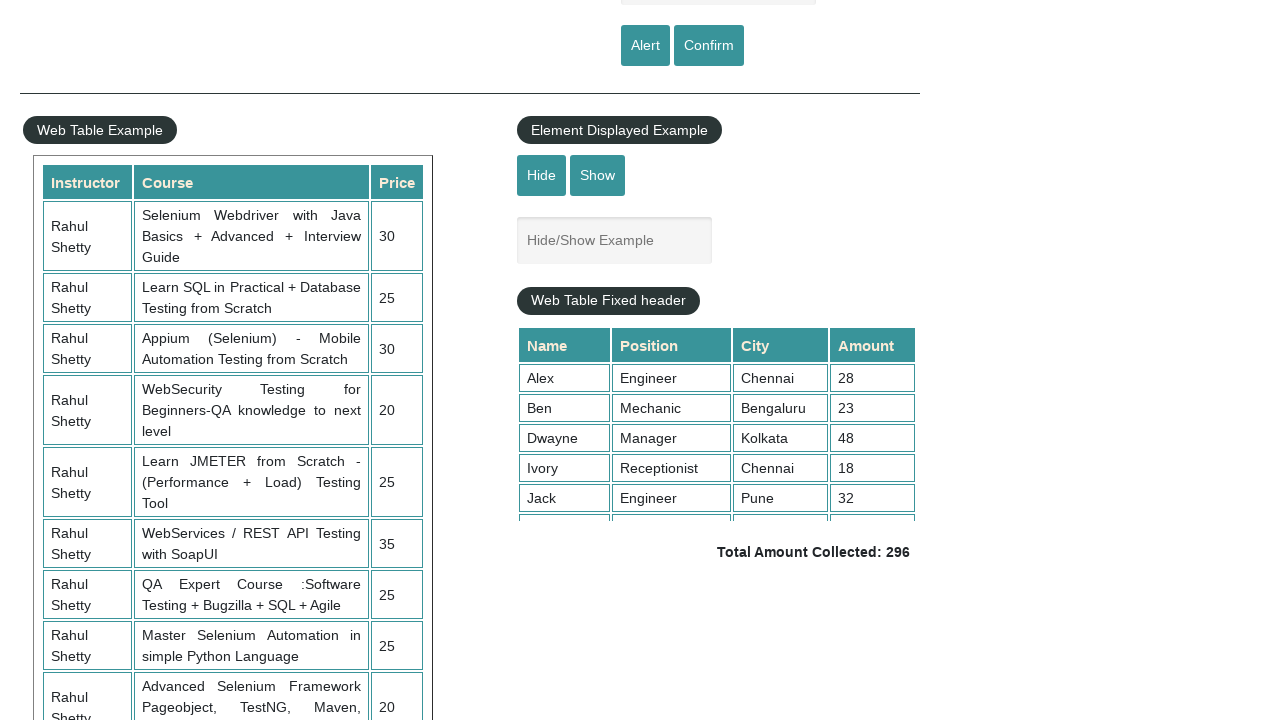

Scrolled table element down by 500px to reveal all rows
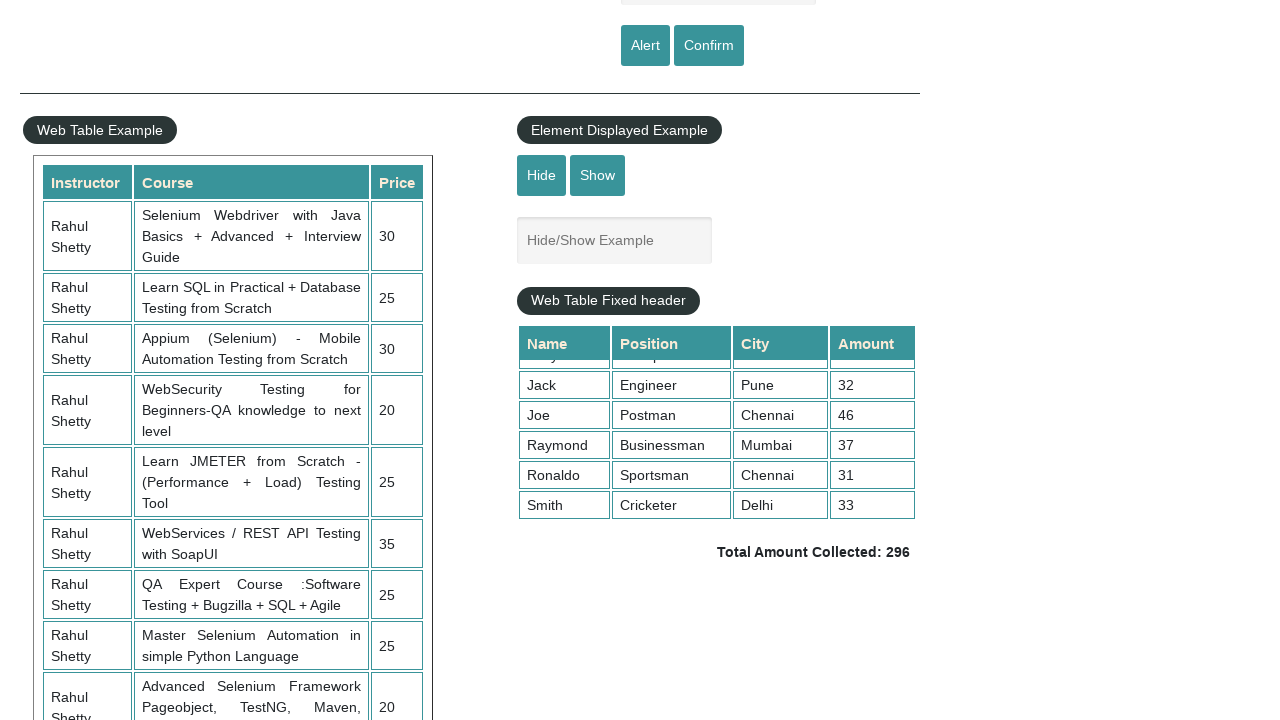

Located all amount cells in 4th column of table
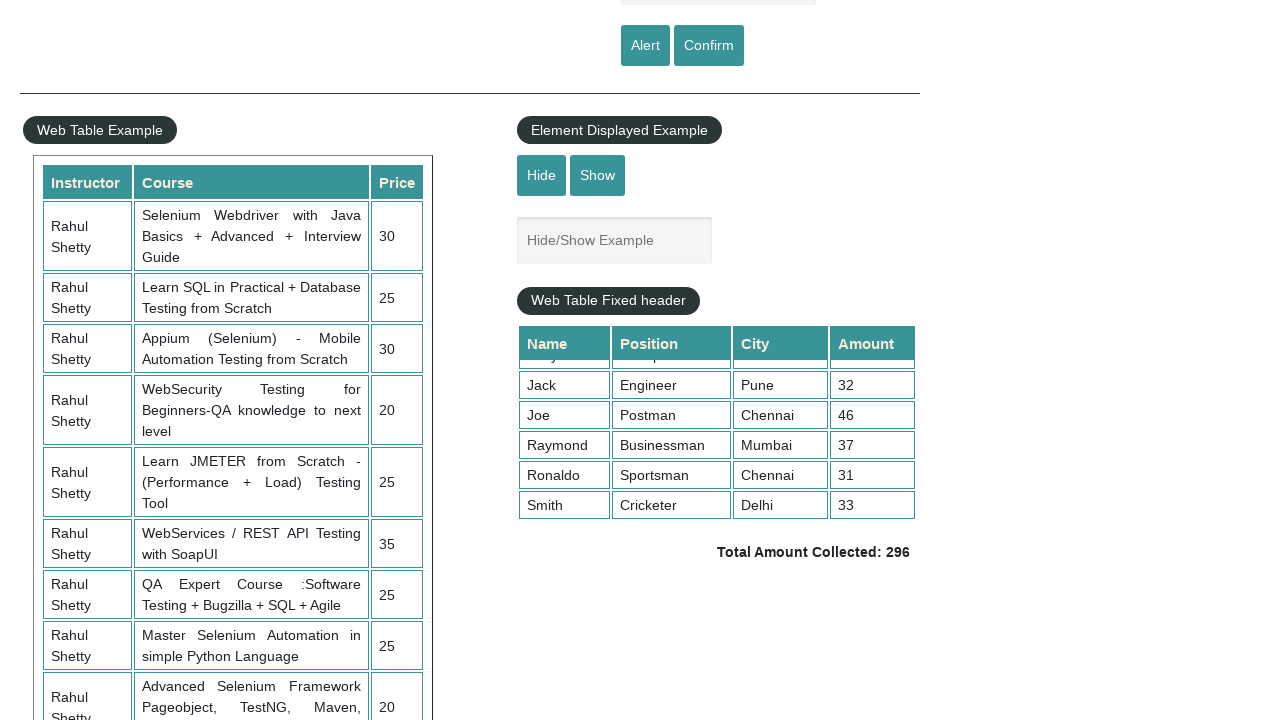

Calculated sum of all amounts: 296
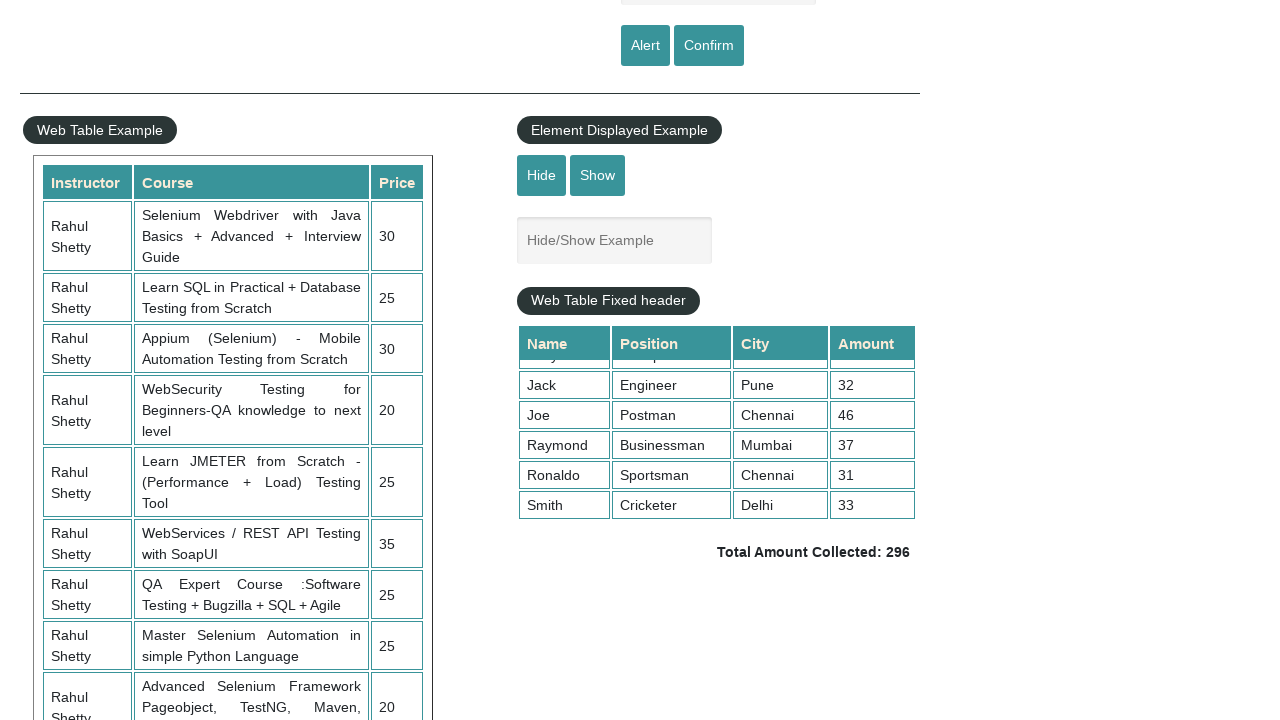

Retrieved displayed total amount from page
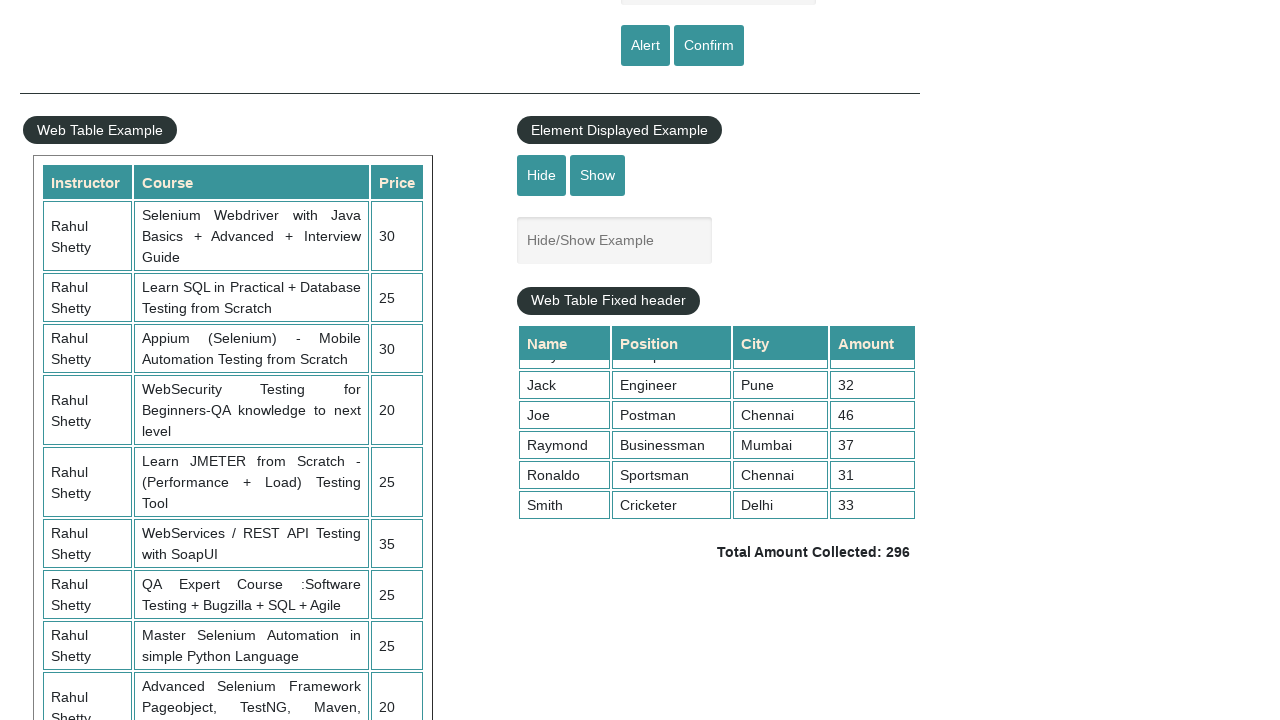

Extracted displayed total value: 296
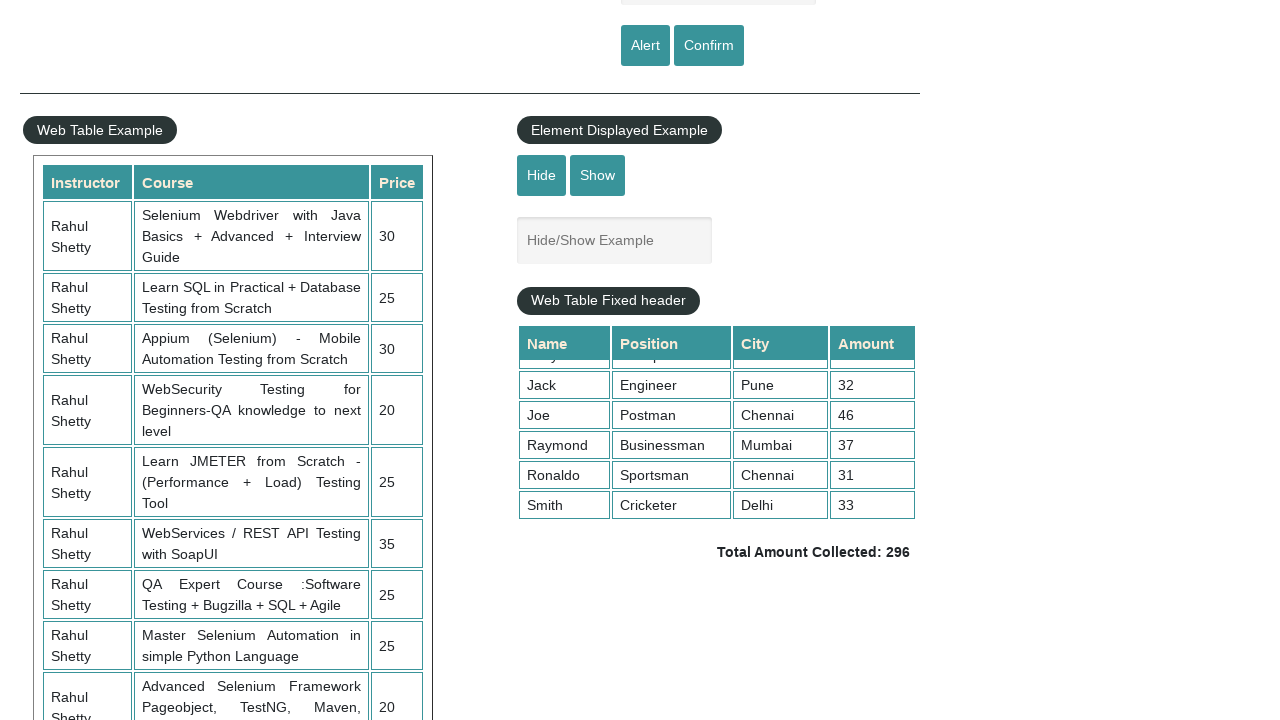

Verified calculated sum (296) matches displayed total (296)
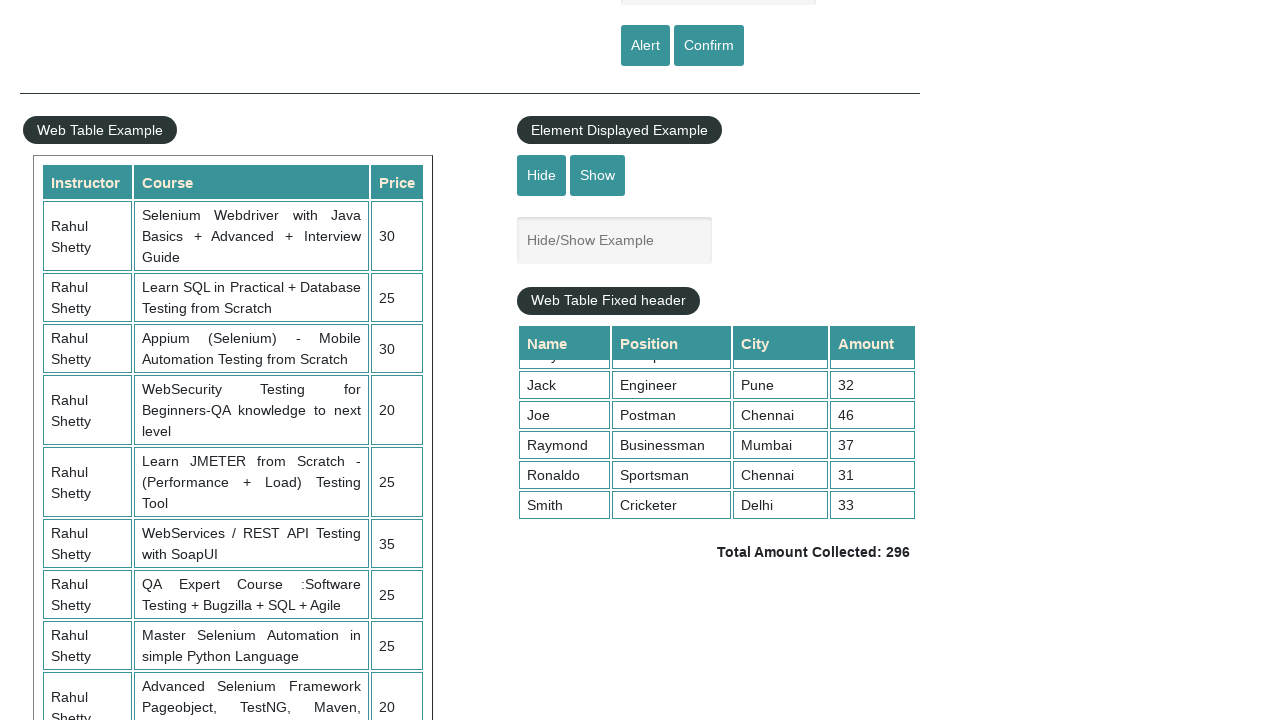

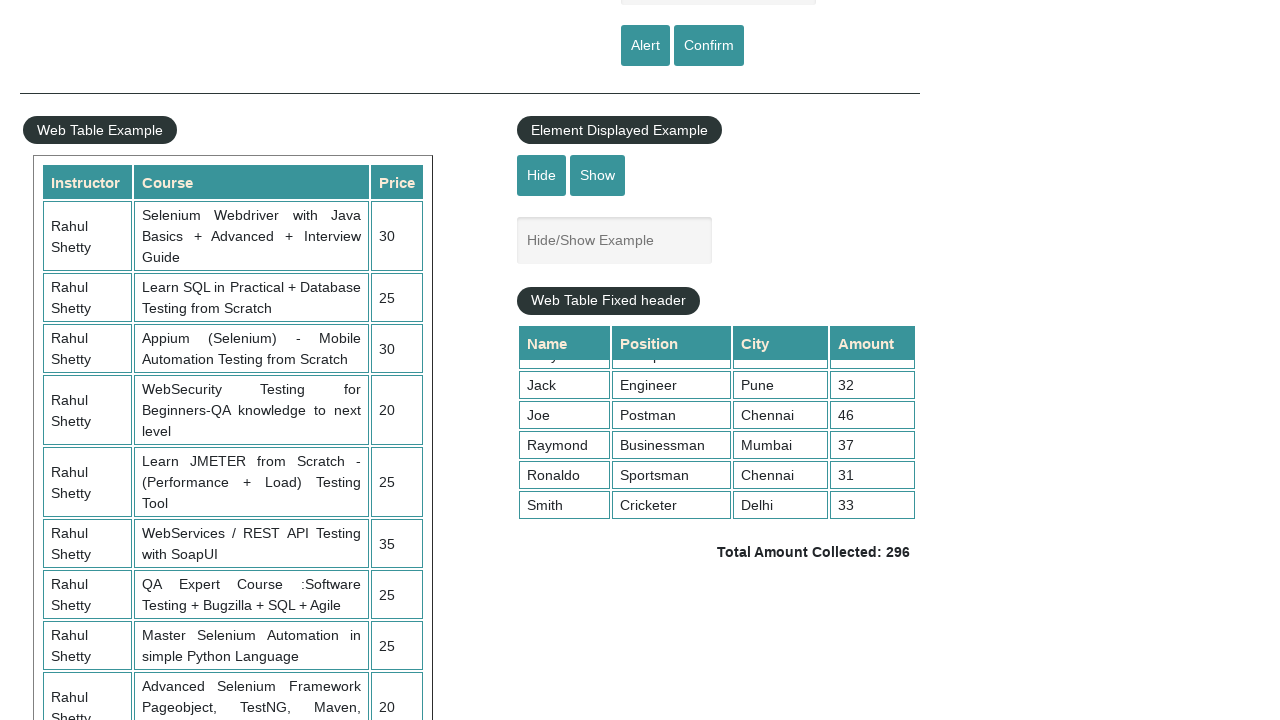